Tests scrolling to an element and filling in a form with name and date fields on a scroll demo page

Starting URL: https://formy-project.herokuapp.com/scroll

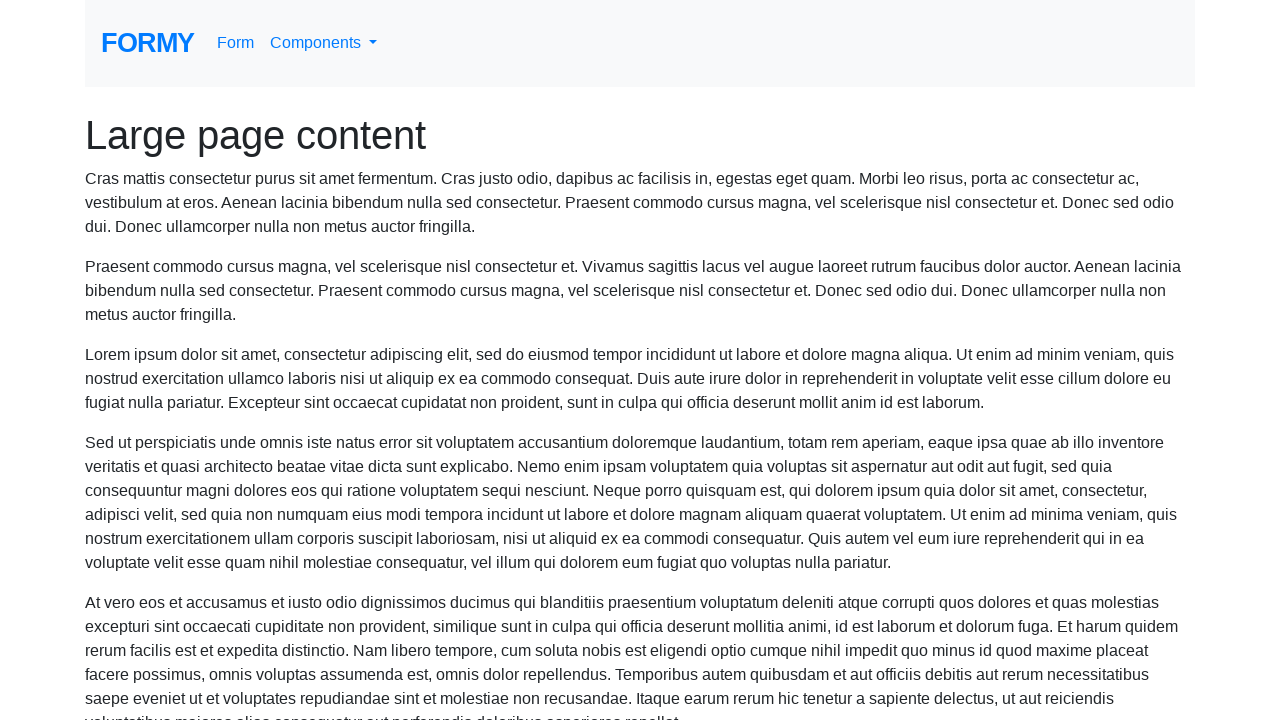

Located the name field element
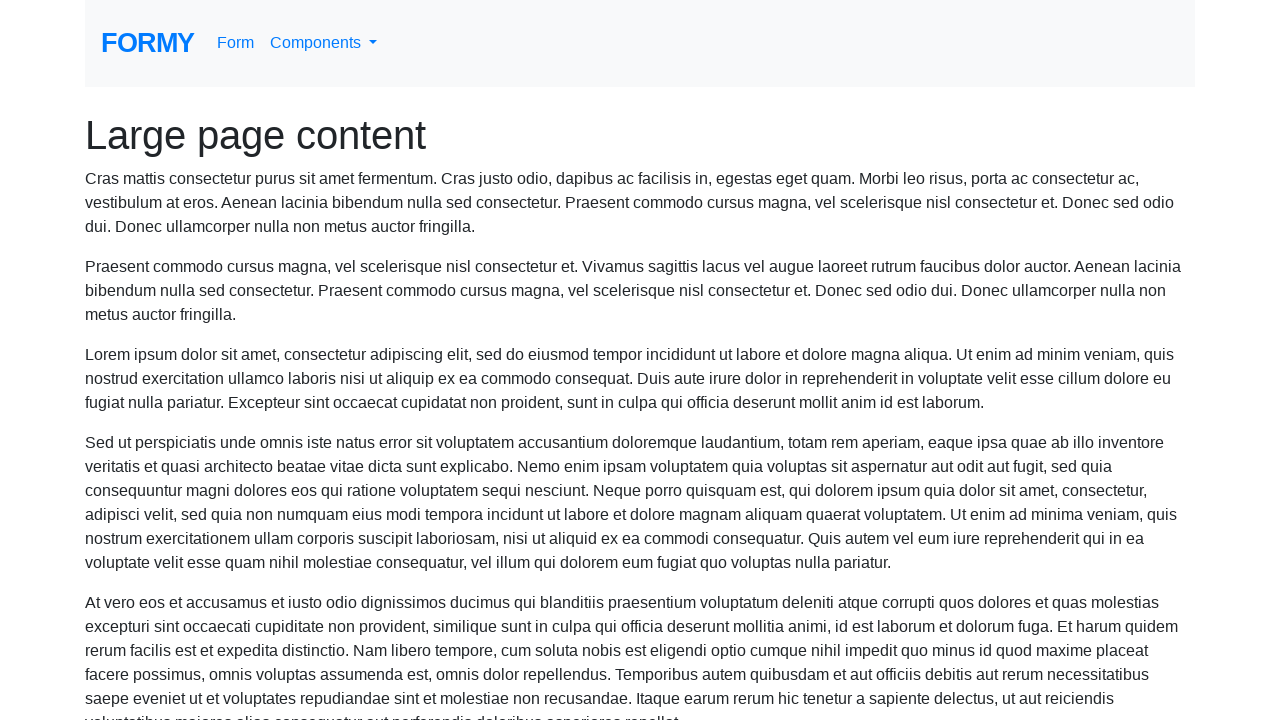

Scrolled to name field
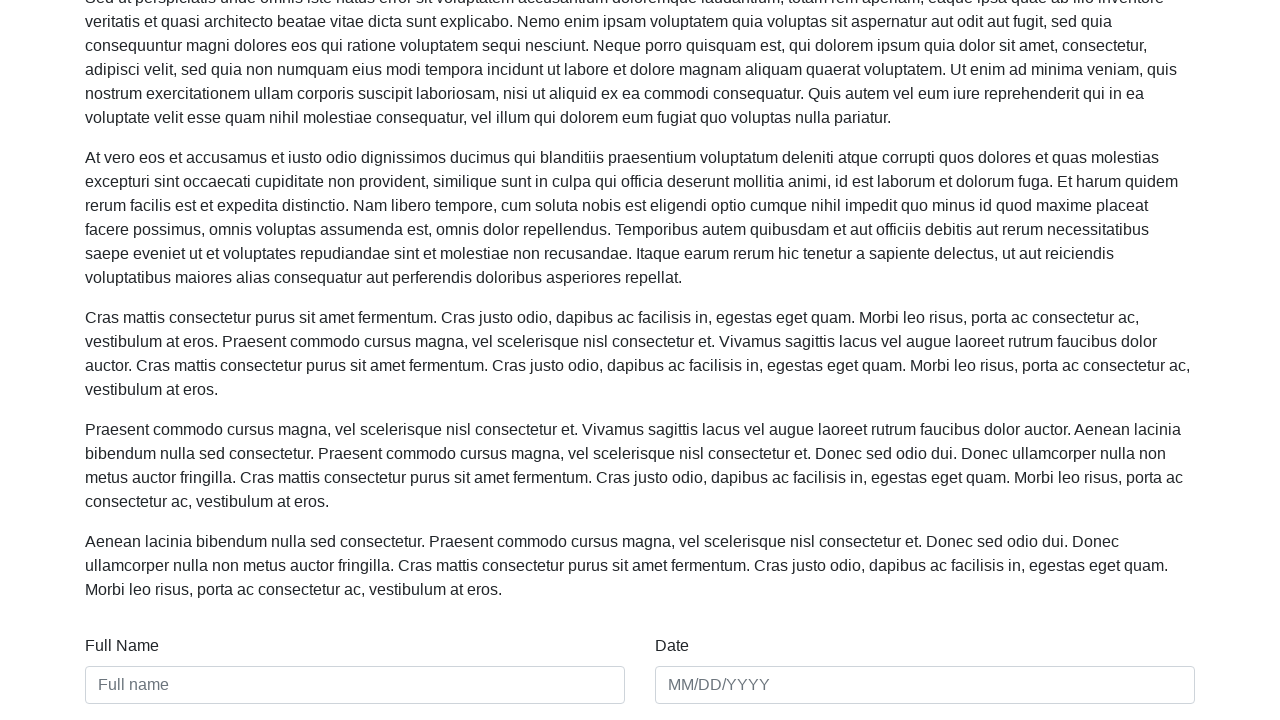

Filled name field with 'Maria Thompson' on #name
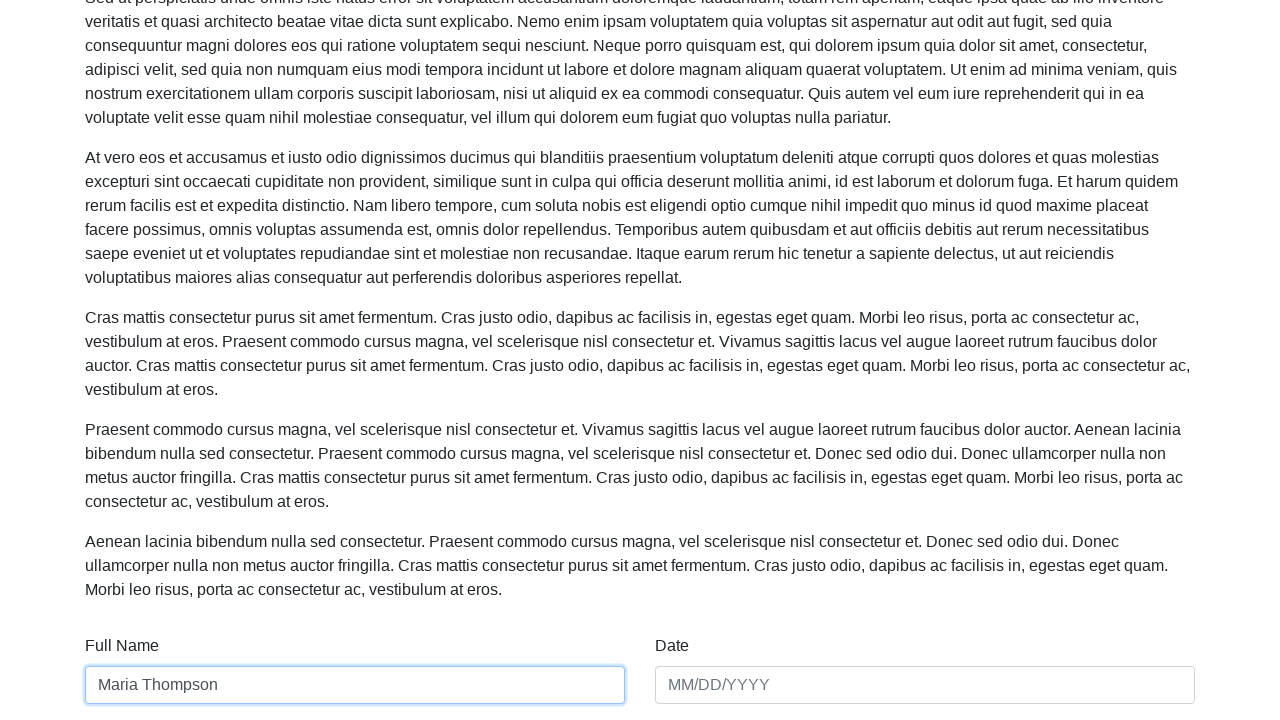

Filled date field with '03/15/2024' on #date
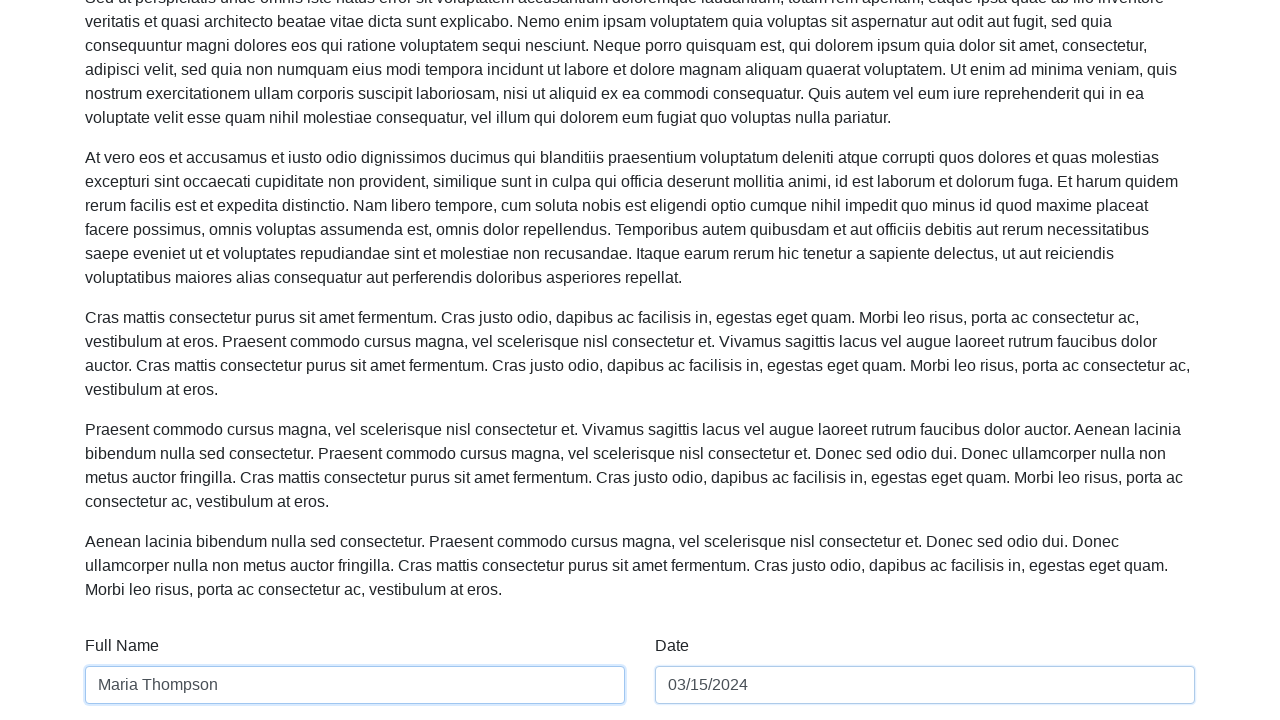

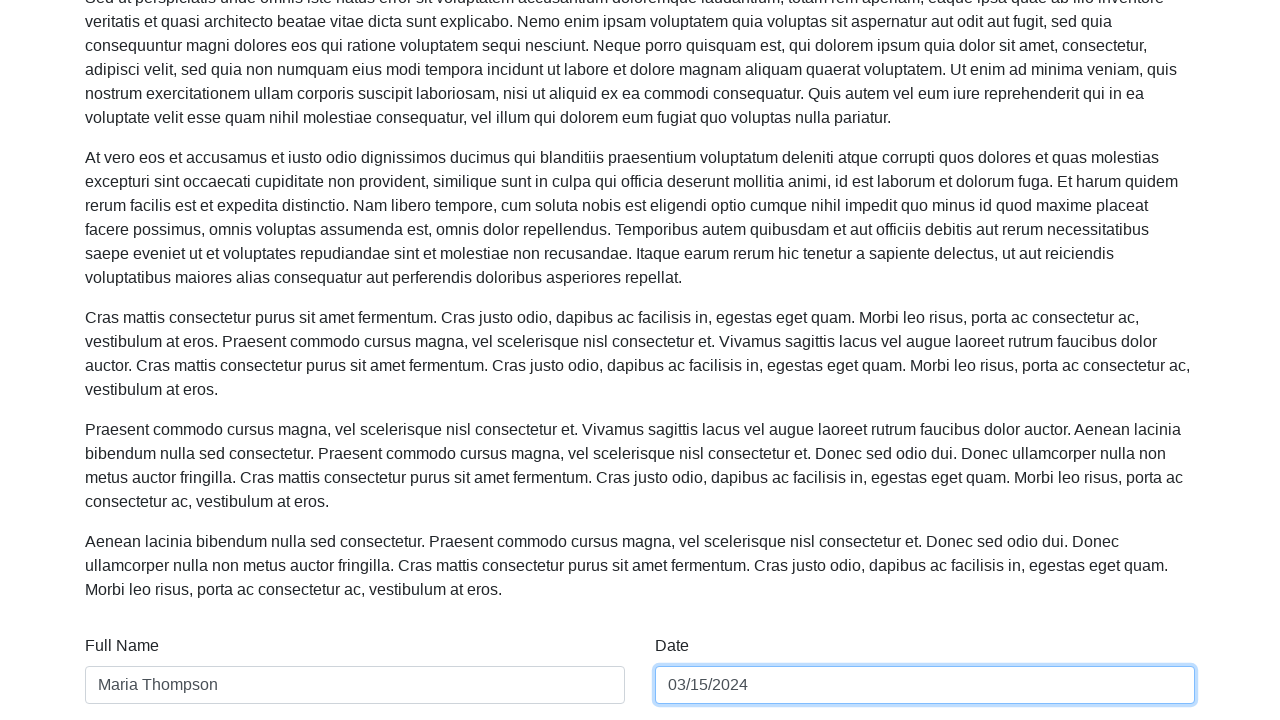